Tests child window handling by clicking a link that opens a new page, extracting text from the new page, and using that text to fill a field in the original page

Starting URL: https://rahulshettyacademy.com/loginpagePractise/

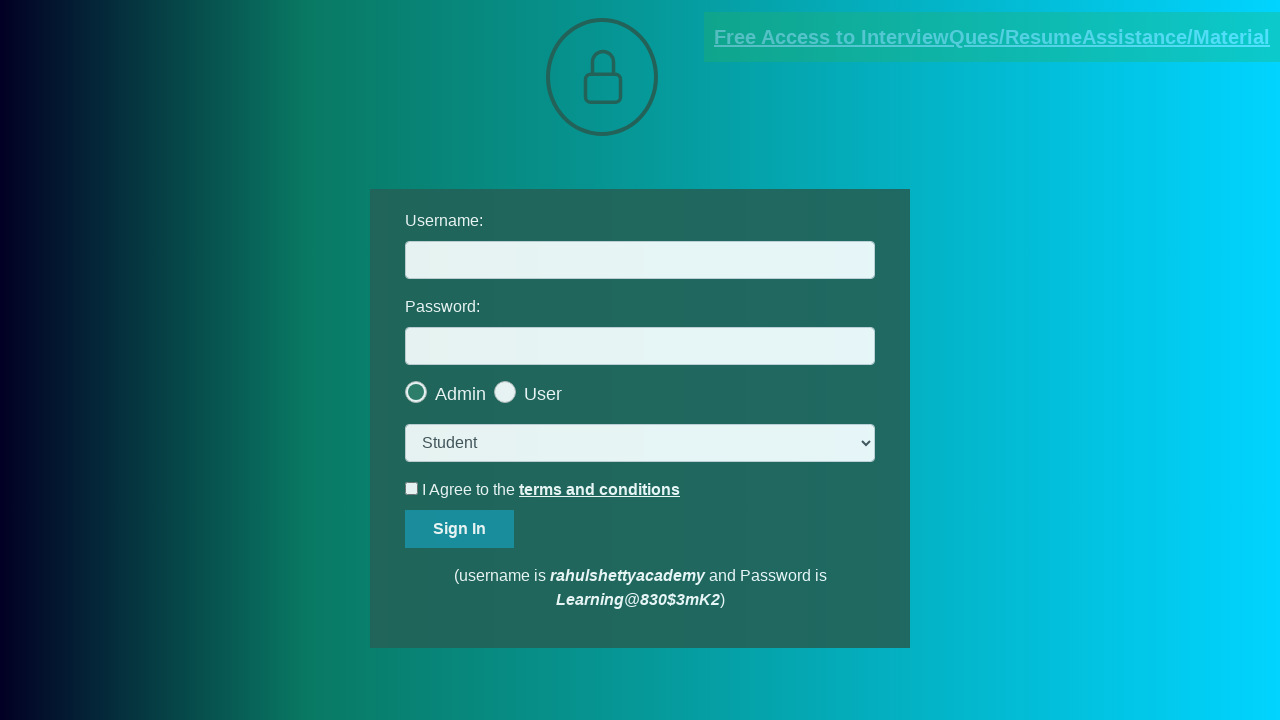

Located document link element
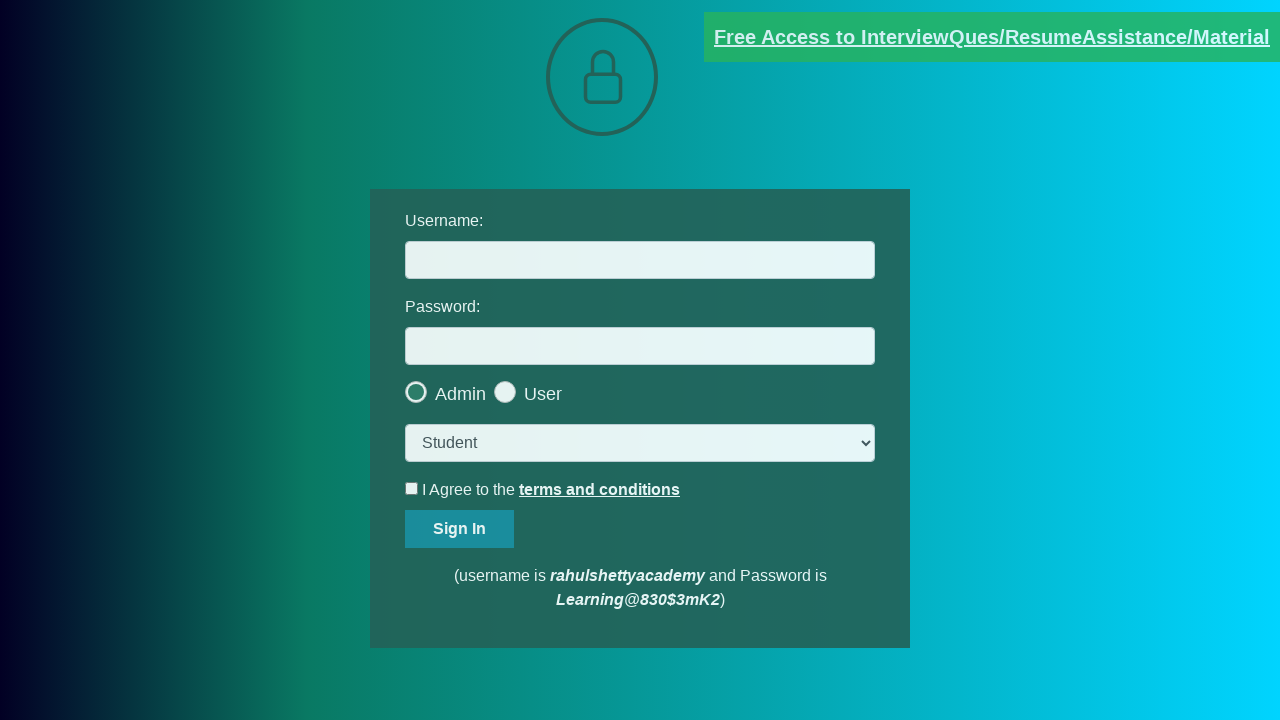

Clicked document link and new page opened at (992, 37) on [href*='documents-request']
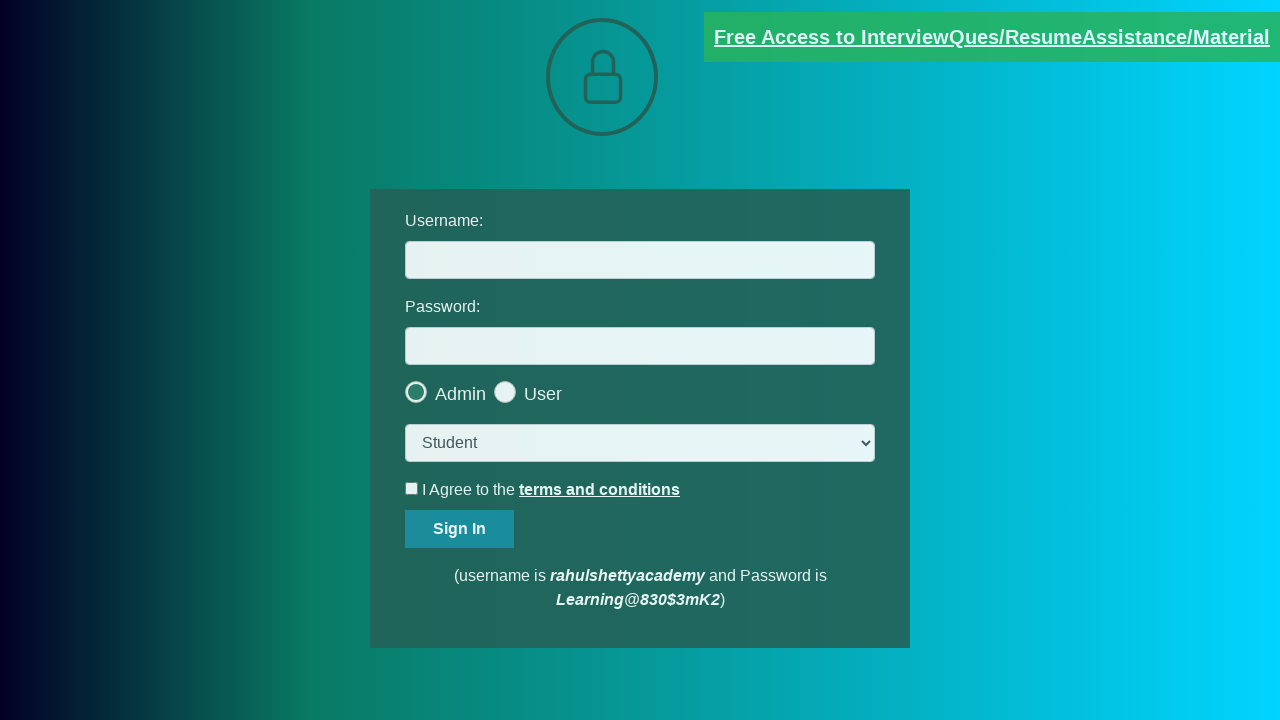

Captured new page reference
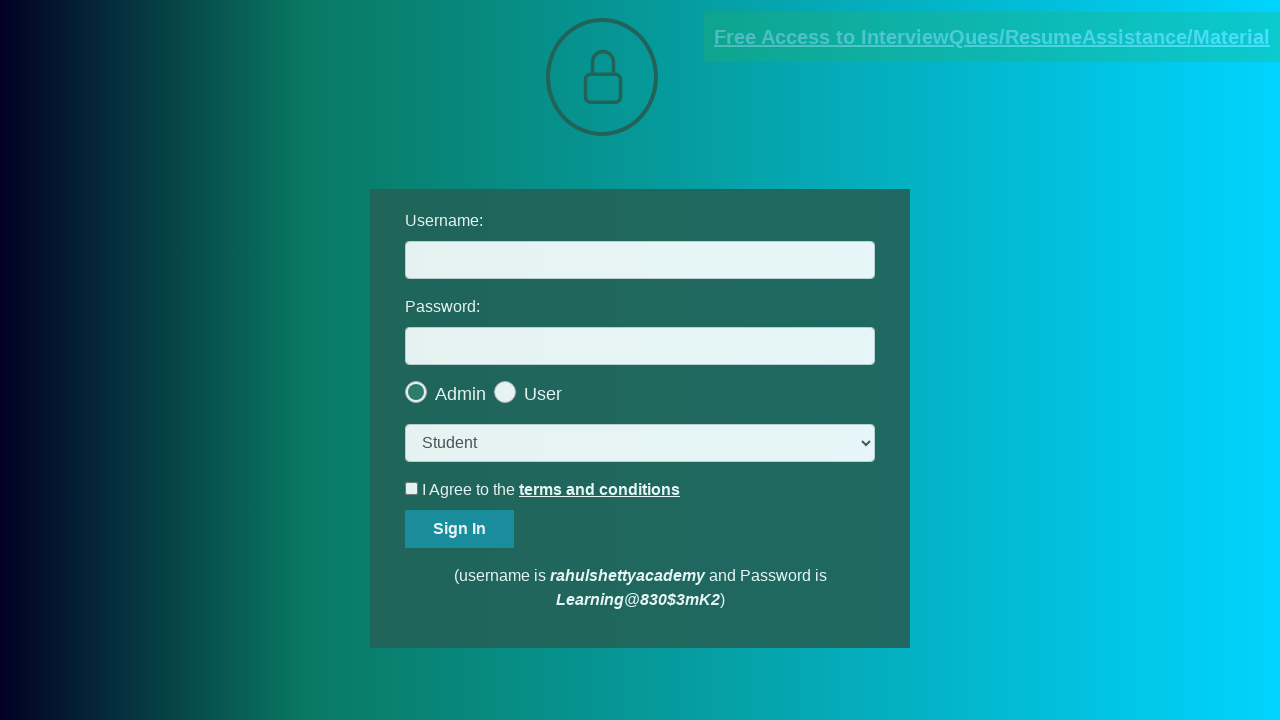

Waited for red element to load in new page
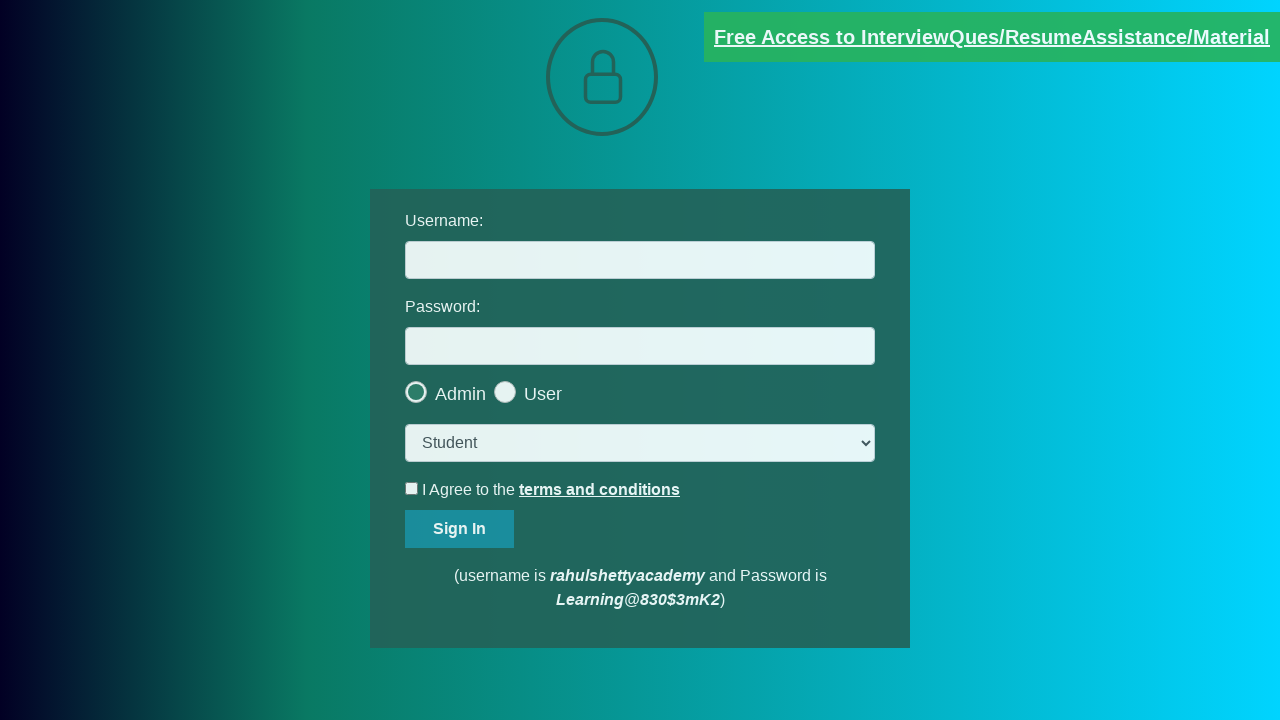

Extracted text from red element
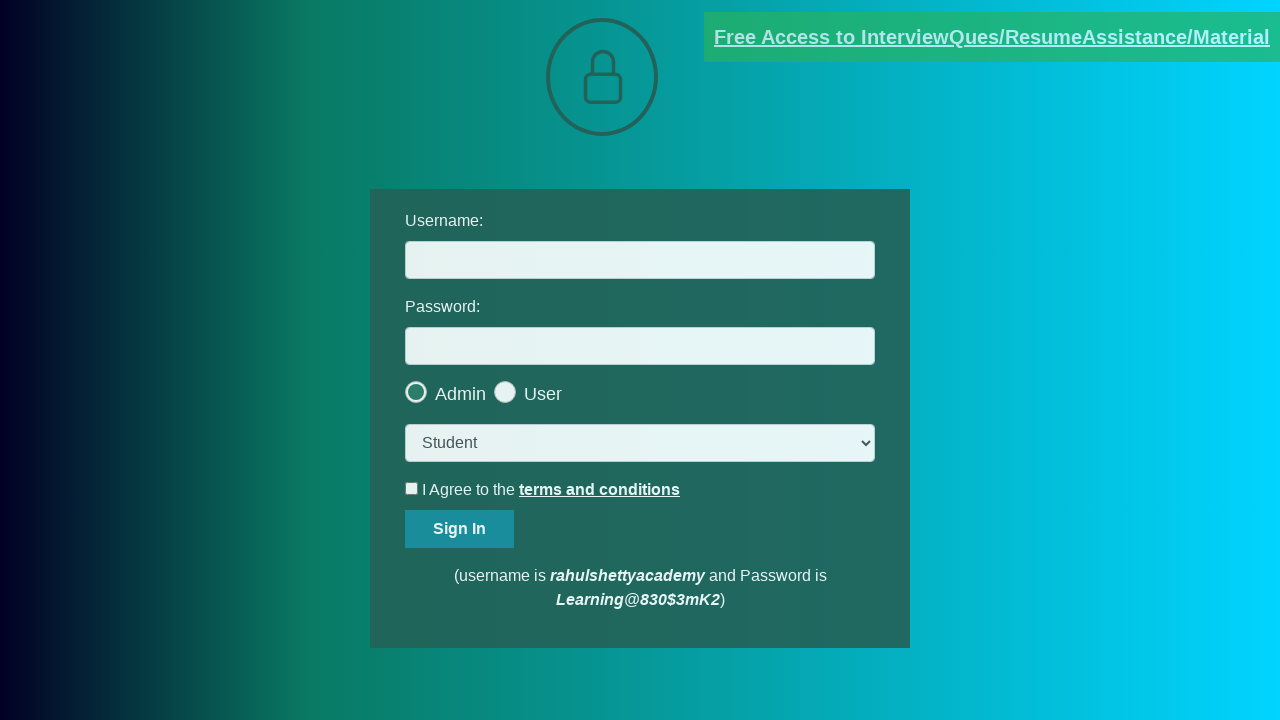

Split text by @ symbol to extract domain
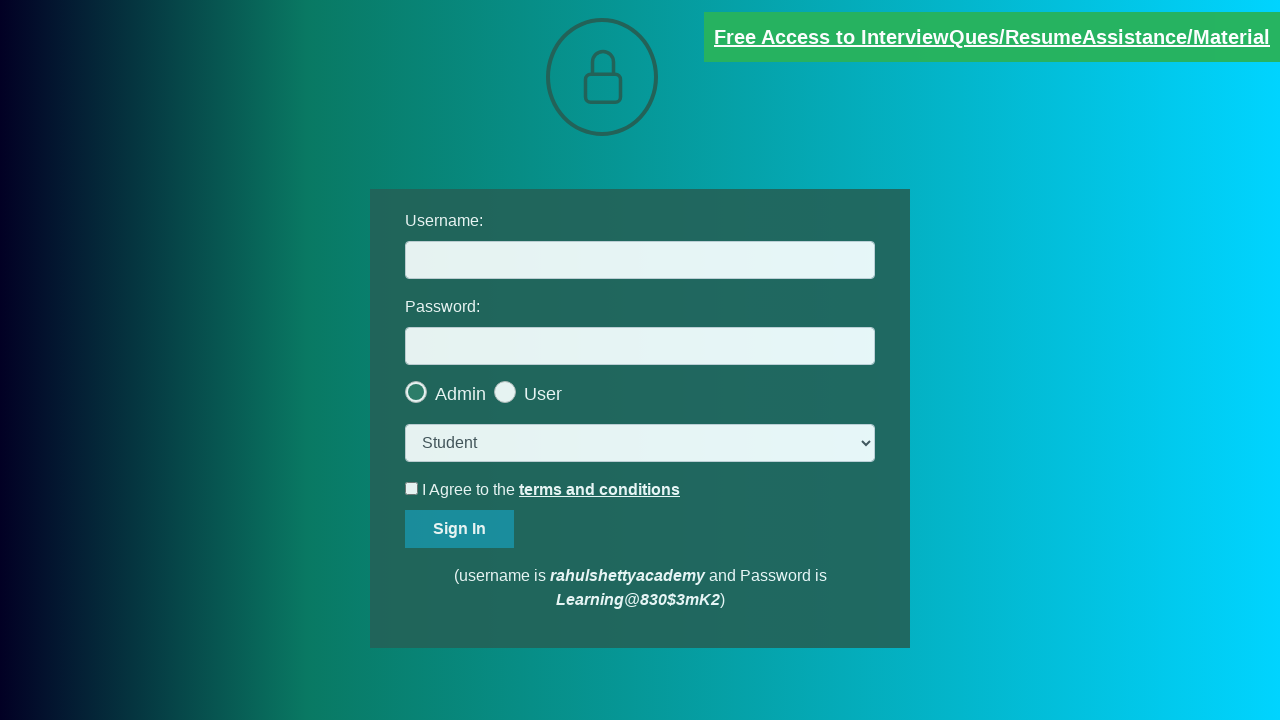

Extracted domain: rahulshettyacademy.com
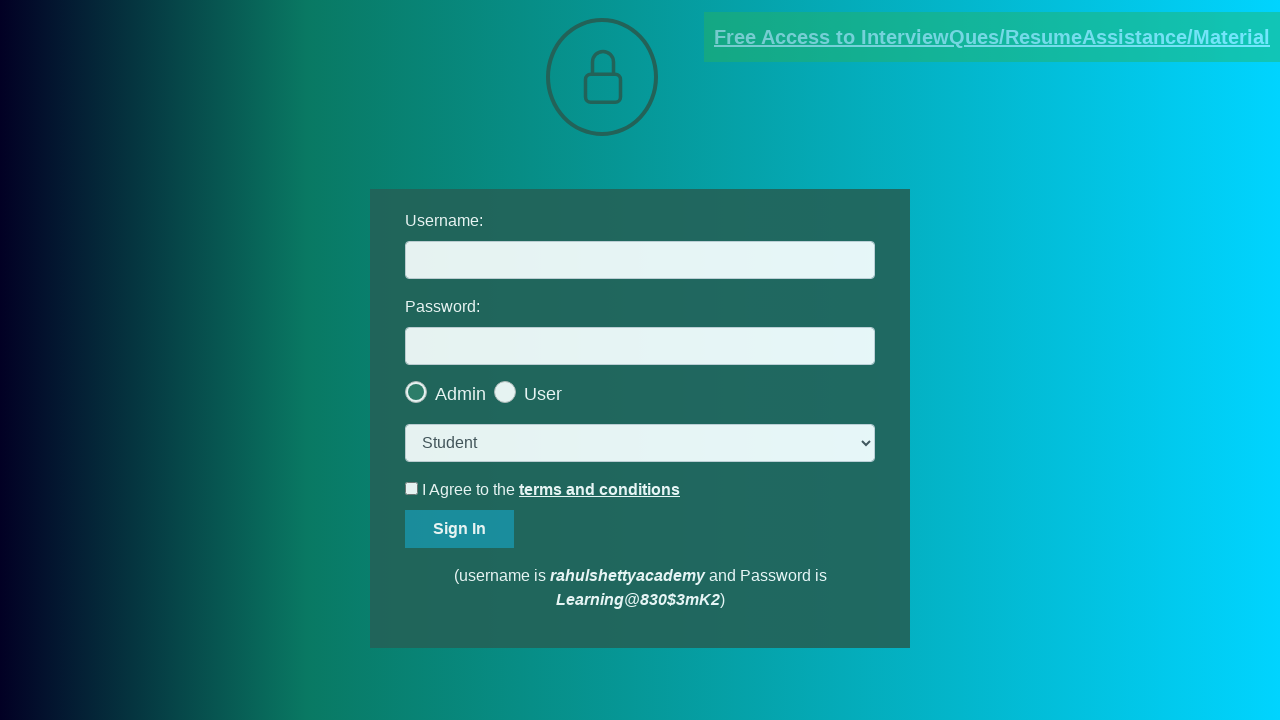

Filled username field with extracted domain: rahulshettyacademy.com on #username
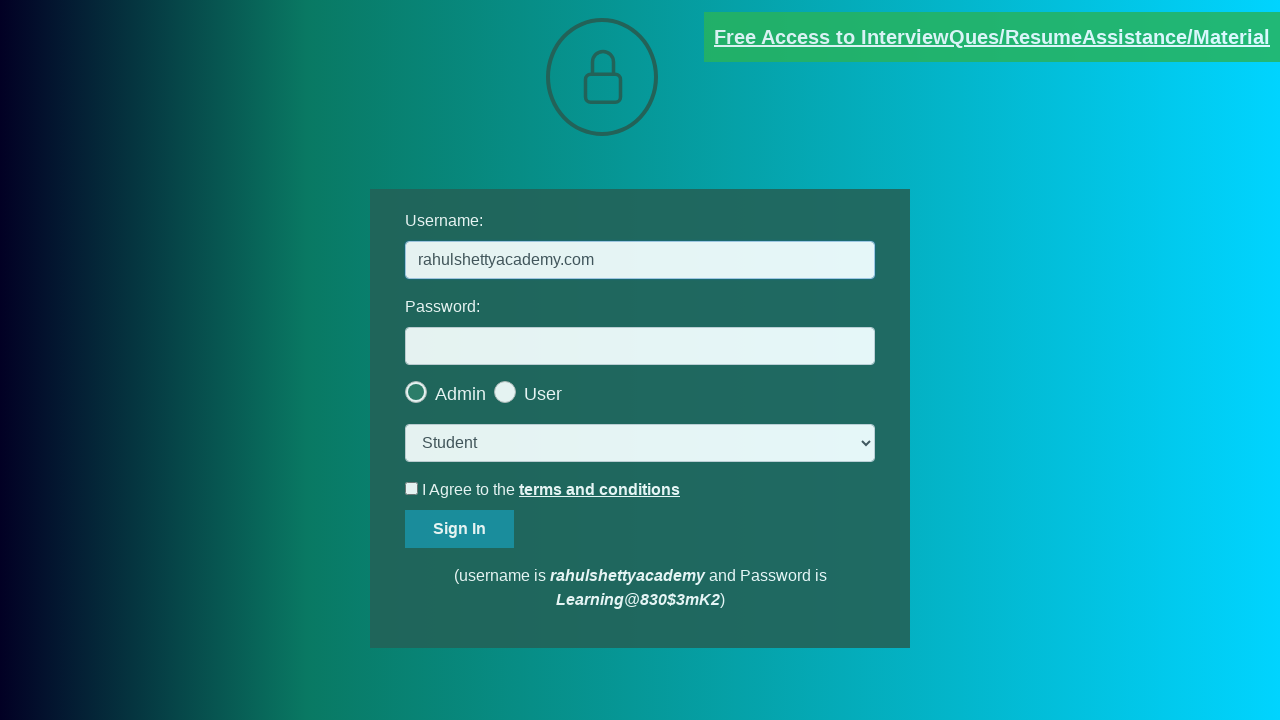

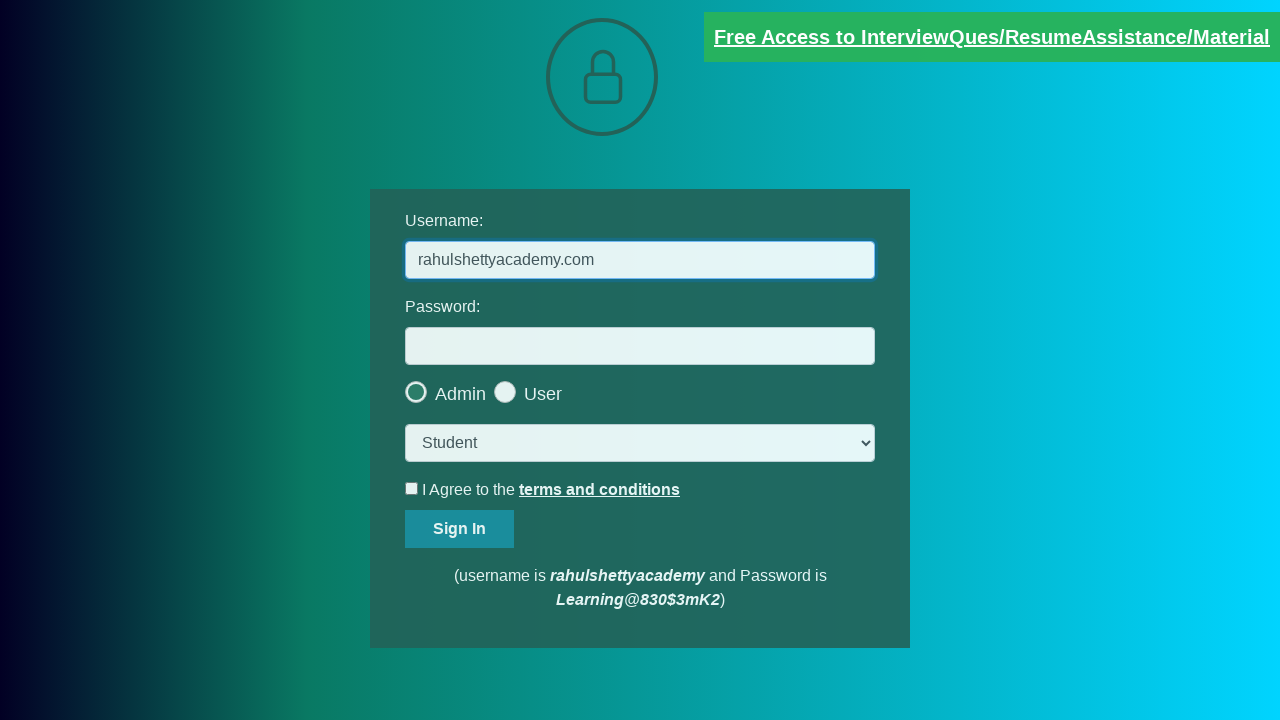